Tests form validation by entering an invalid email format and verifying the error state is shown

Starting URL: https://demoqa.com/text-box

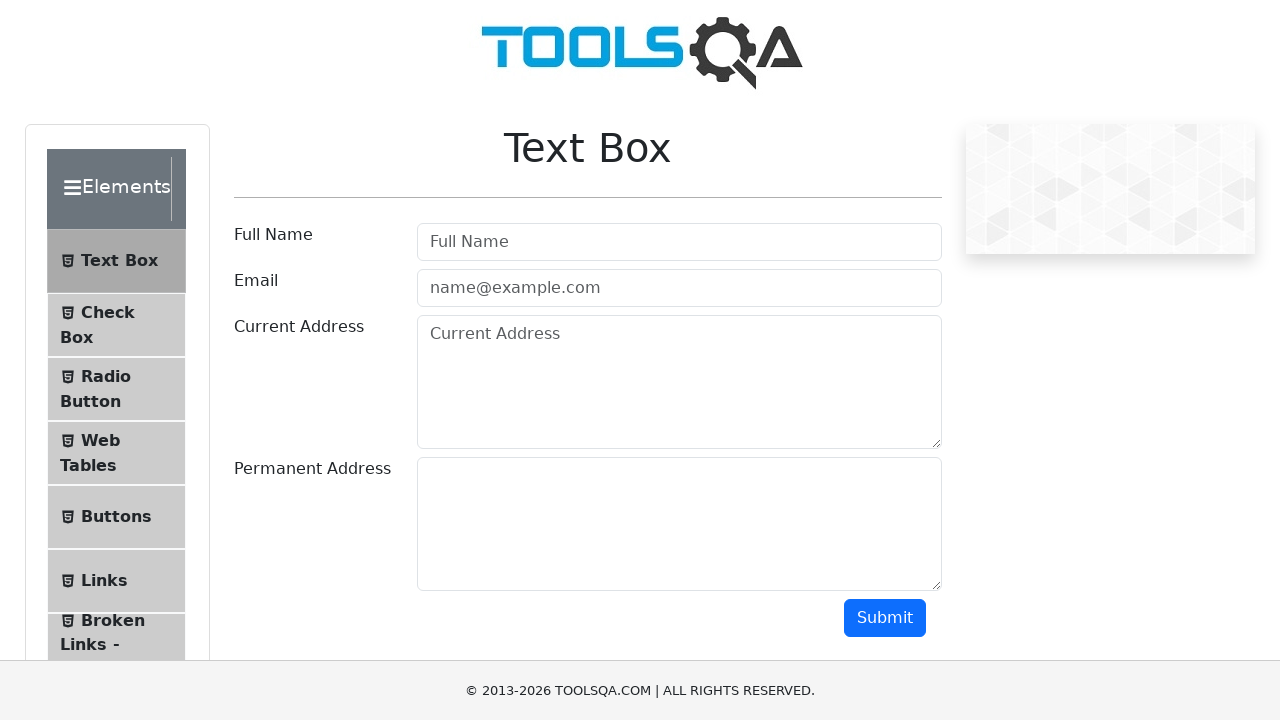

Filled Full Name field with 'Jean Dupont' on [placeholder="Full Name"]
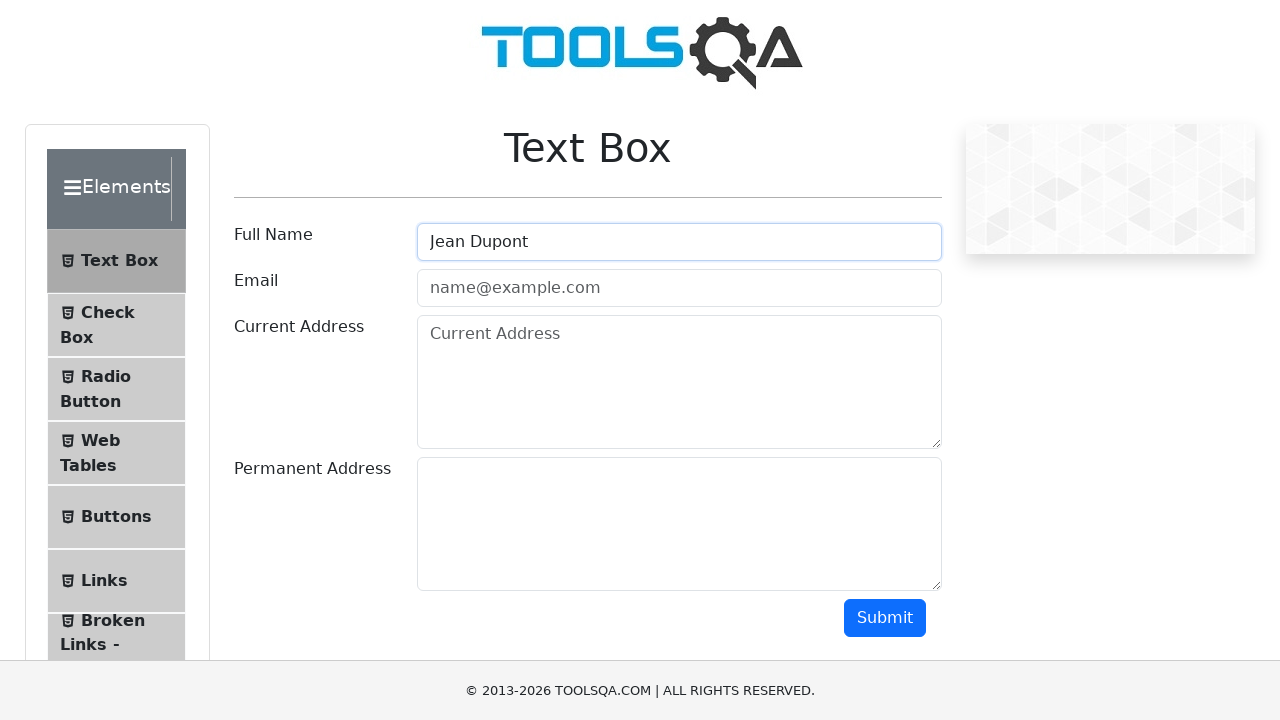

Filled Email field with invalid email 'testgmail.com' on [placeholder="name@example.com"]
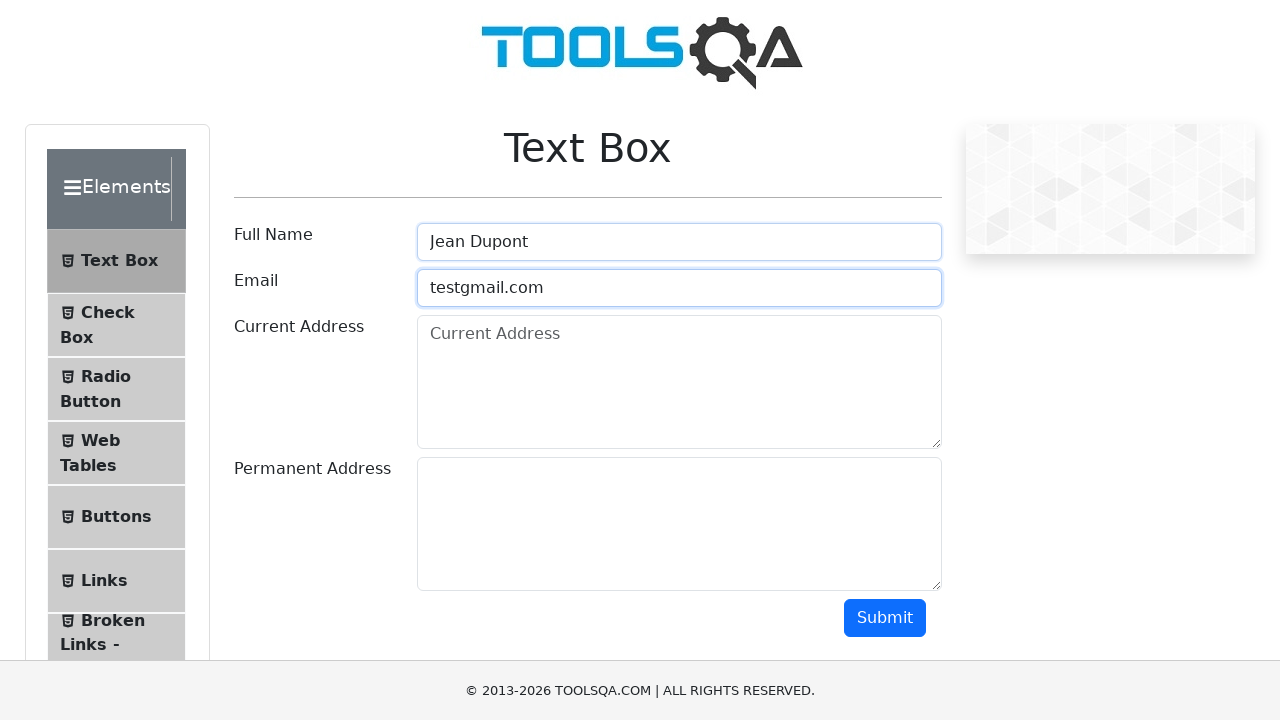

Filled Current Address field with 'Paris' on [placeholder="Current Address"]
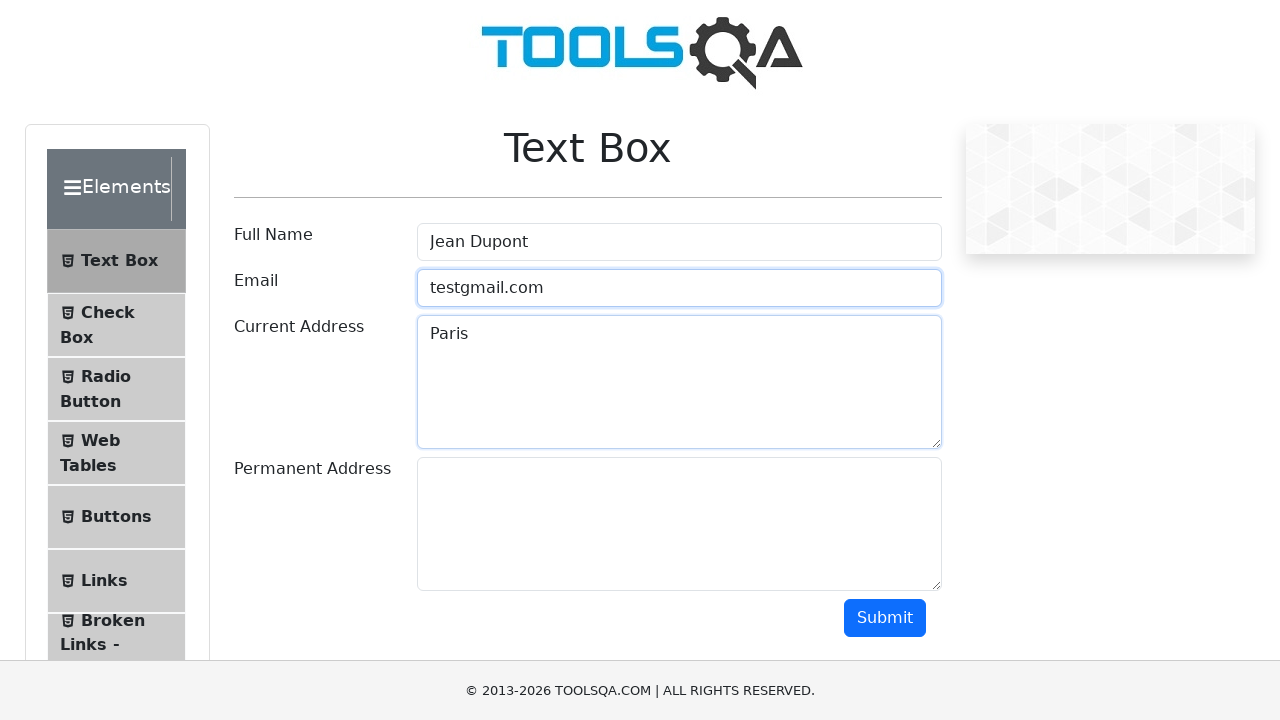

Filled Permanent Address field with 'Paris' on #permanentAddress
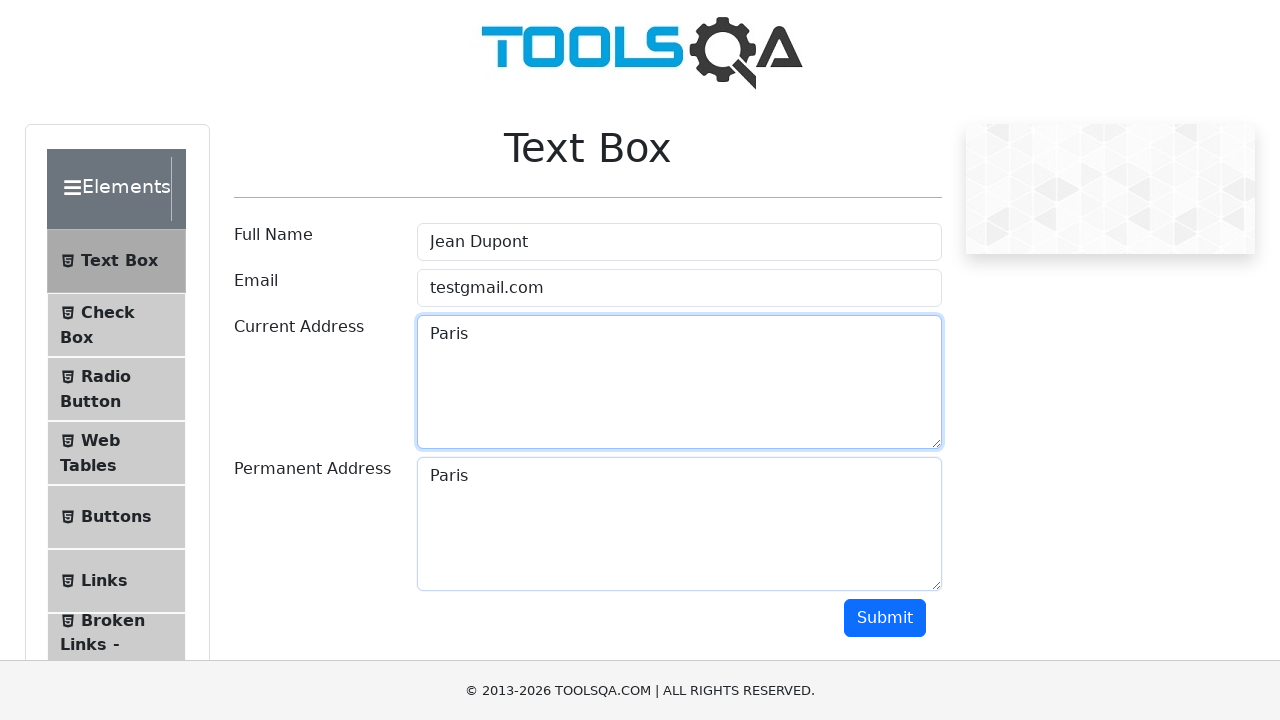

Clicked Submit button to submit form at (885, 618) on #submit
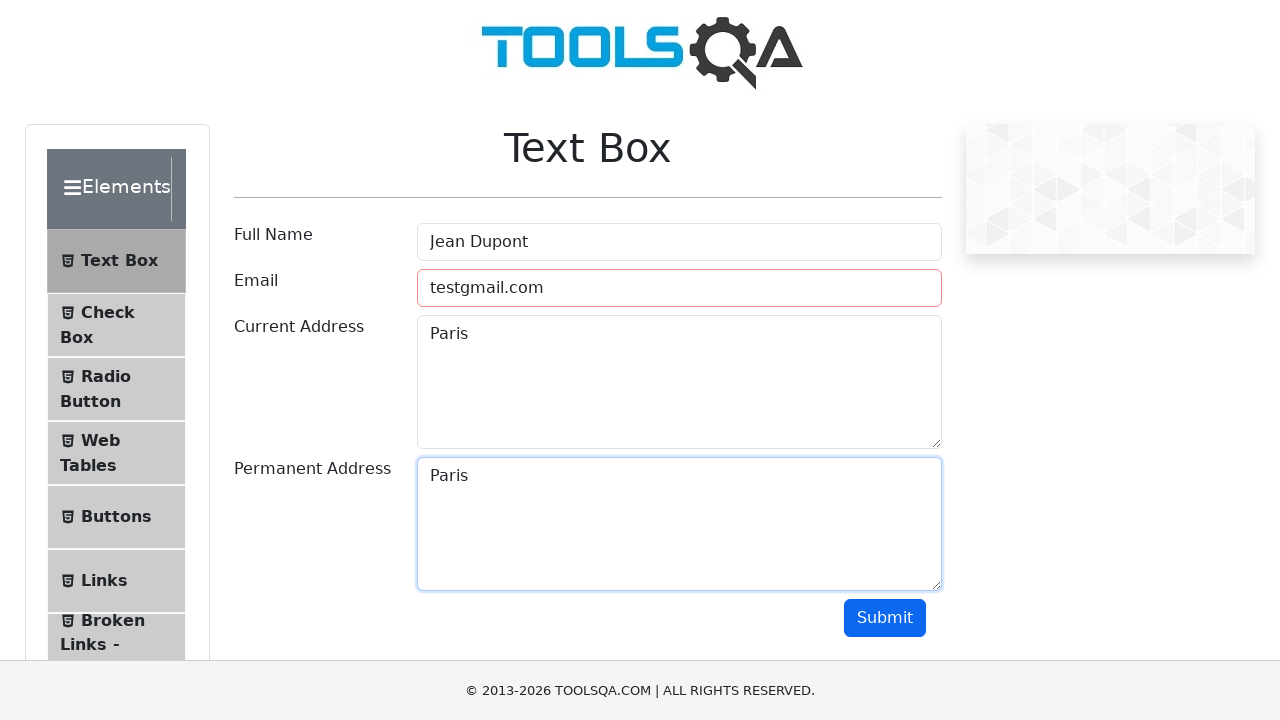

Email field is displayed and form validation error state detected
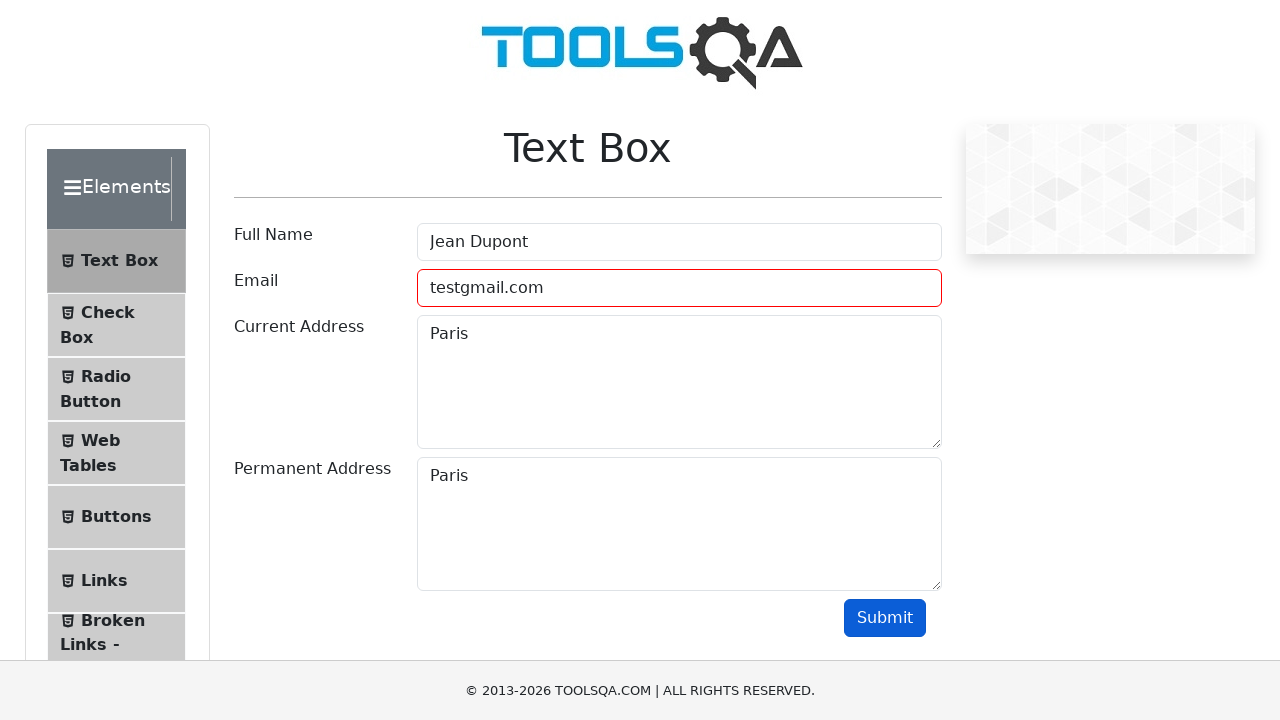

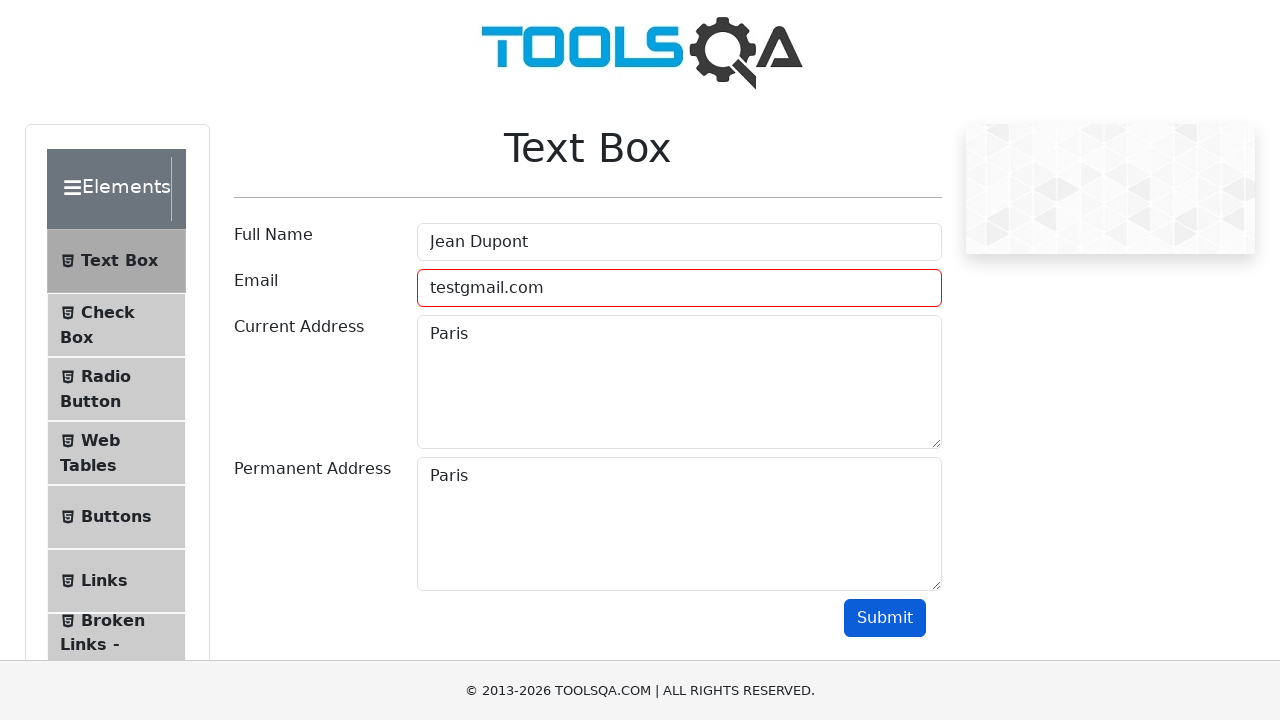